Tests hover functionality by hovering over an avatar image and verifying that the additional user information caption becomes visible.

Starting URL: http://the-internet.herokuapp.com/hovers

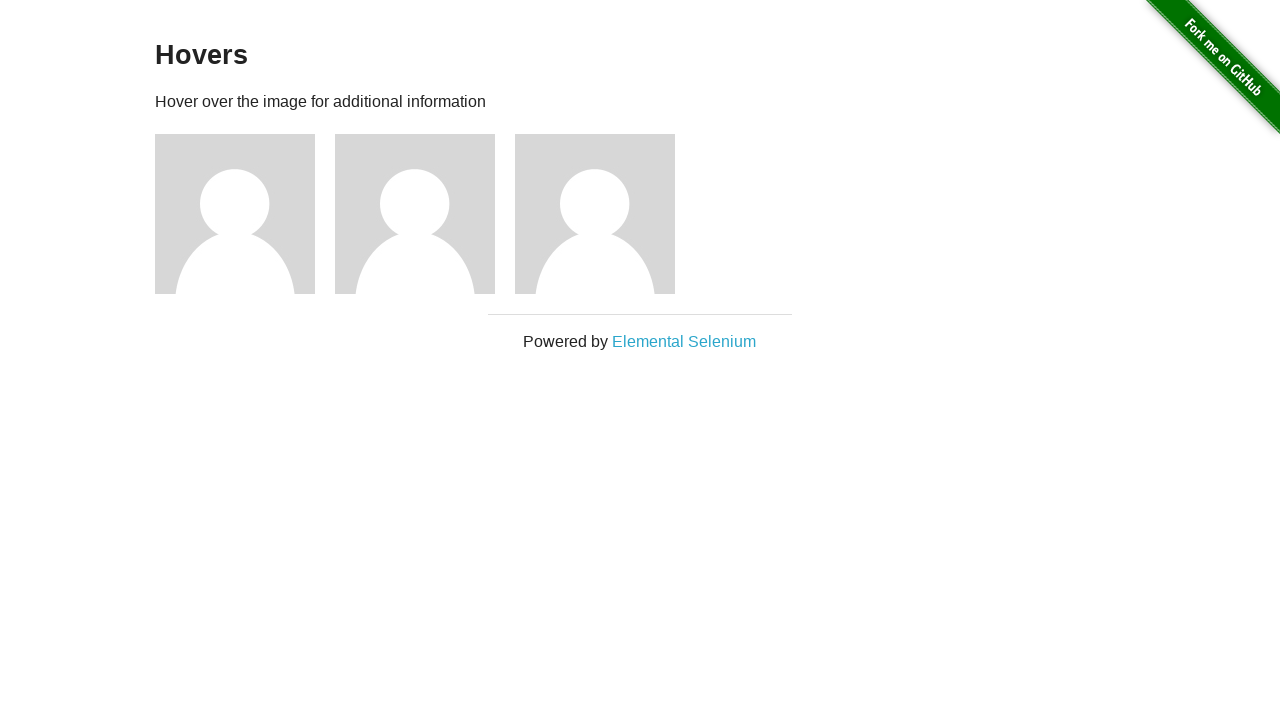

Located the first avatar figure element
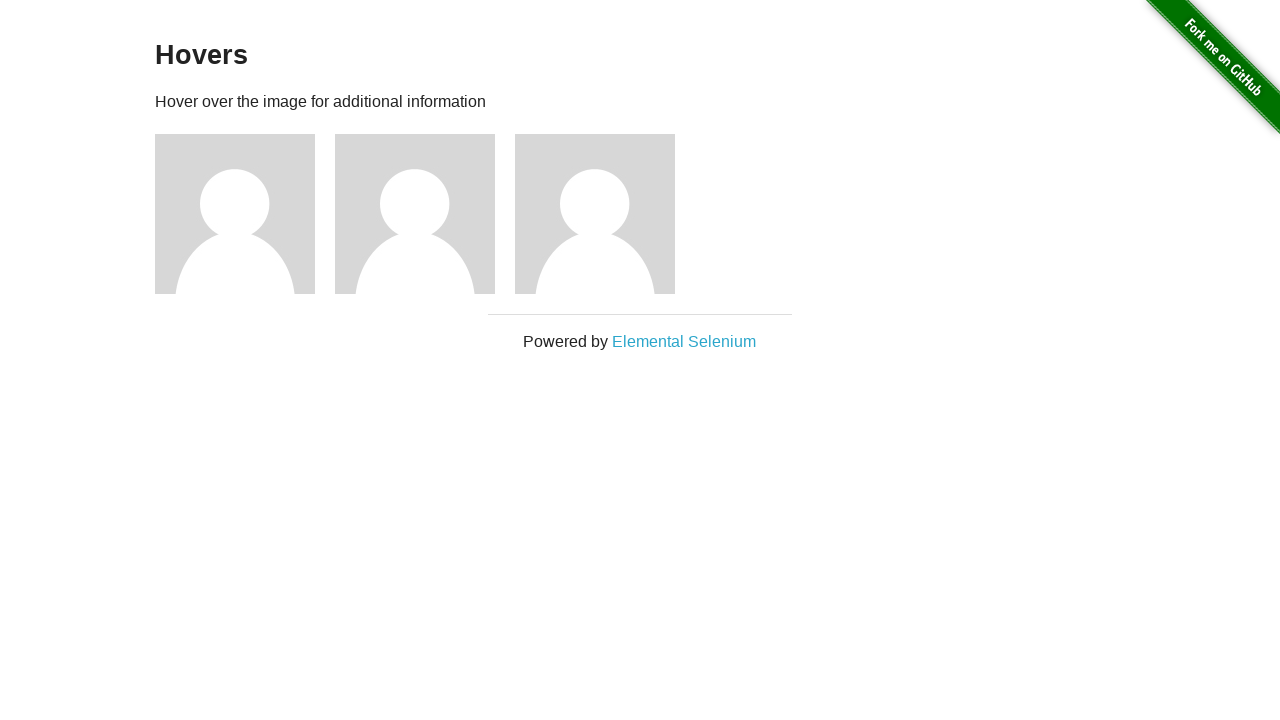

Hovered over the avatar image at (245, 214) on .figure >> nth=0
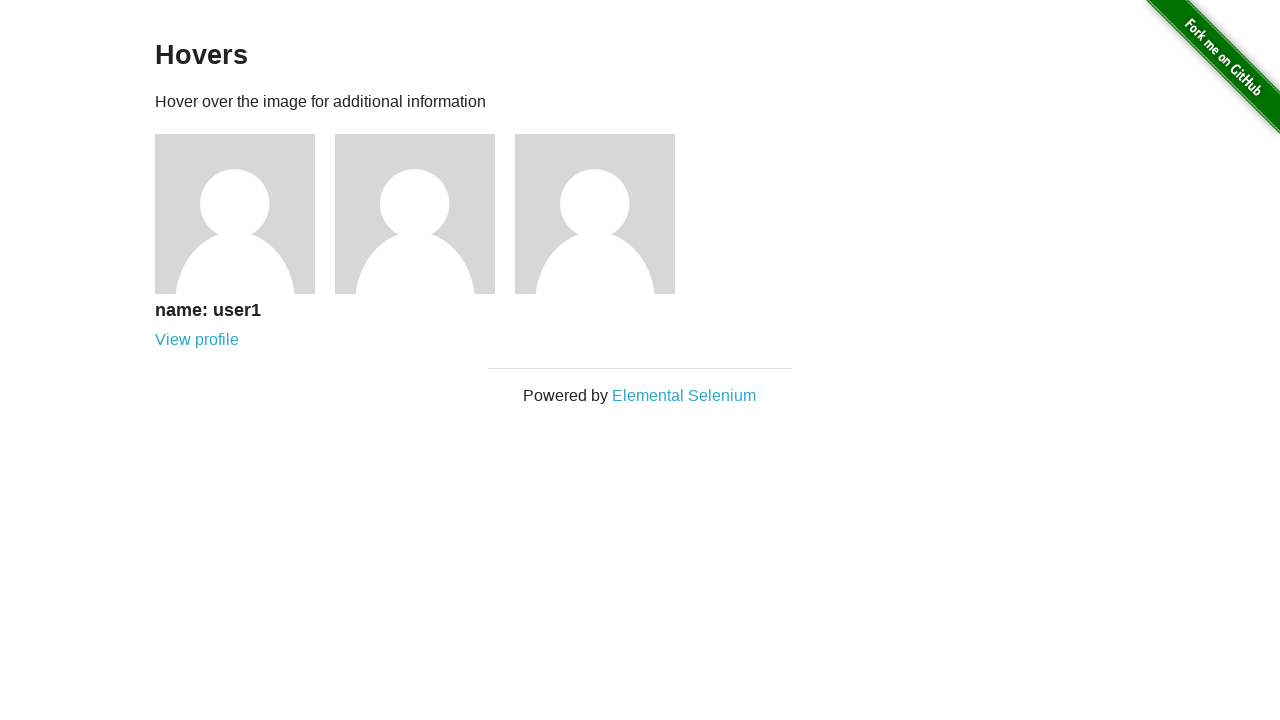

User information caption became visible on hover
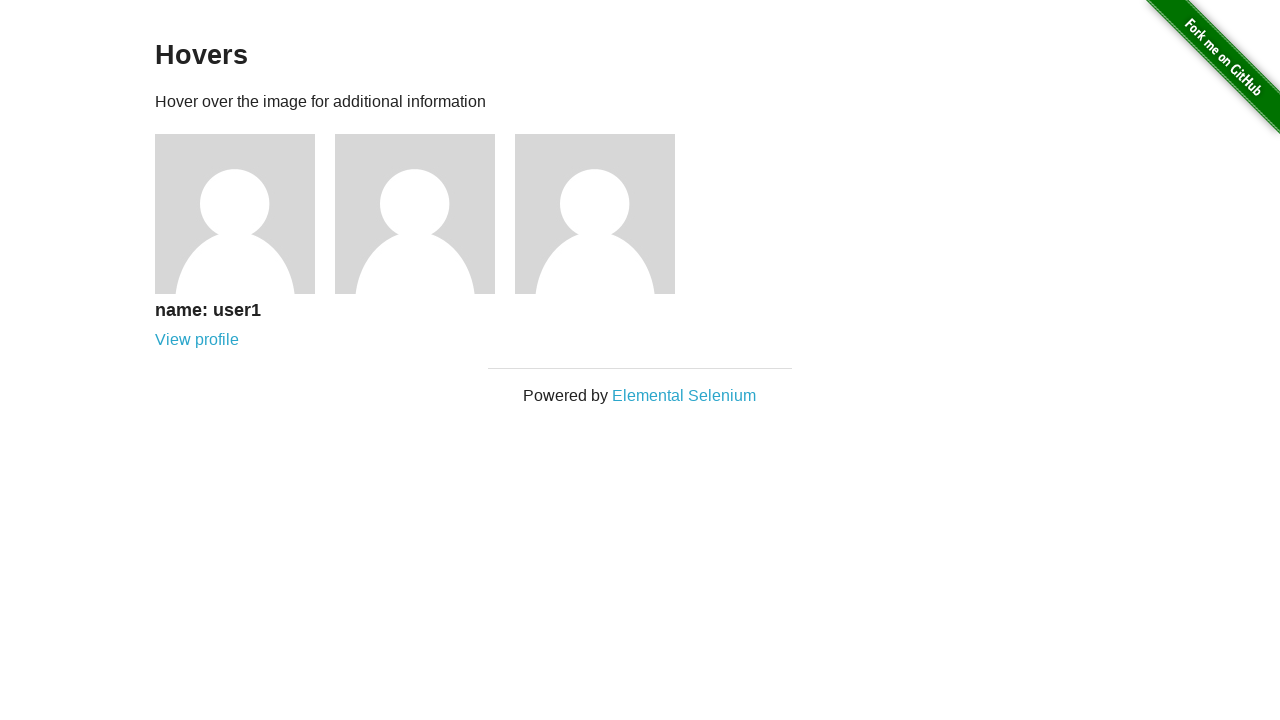

Verified that the figcaption element is visible
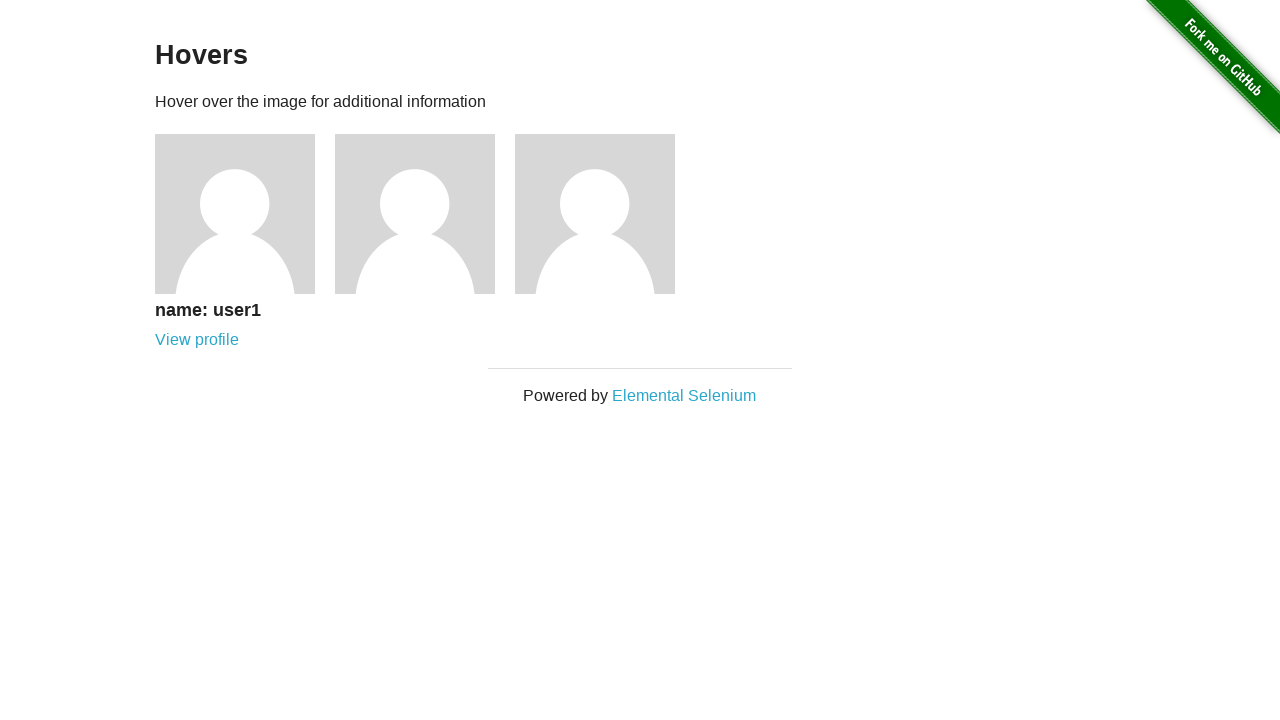

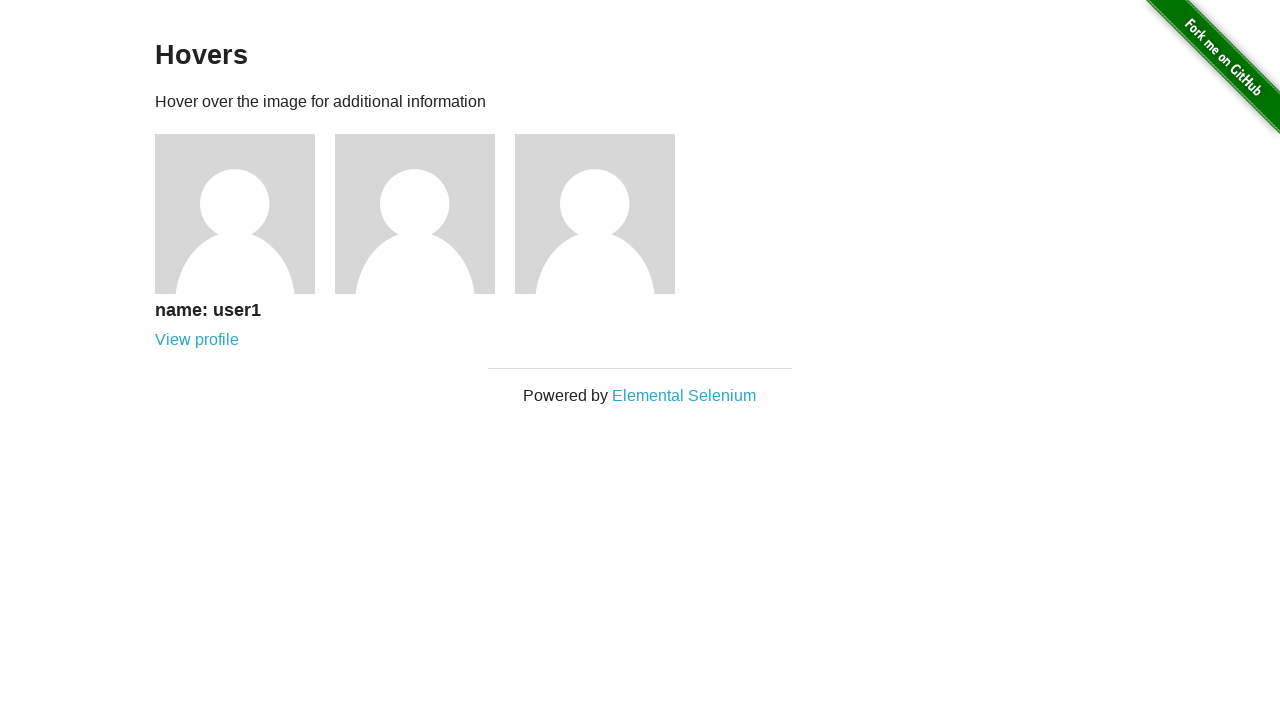